Tests entering text into a JavaScript prompt dialog and accepting it

Starting URL: https://the-internet.herokuapp.com/javascript_alerts

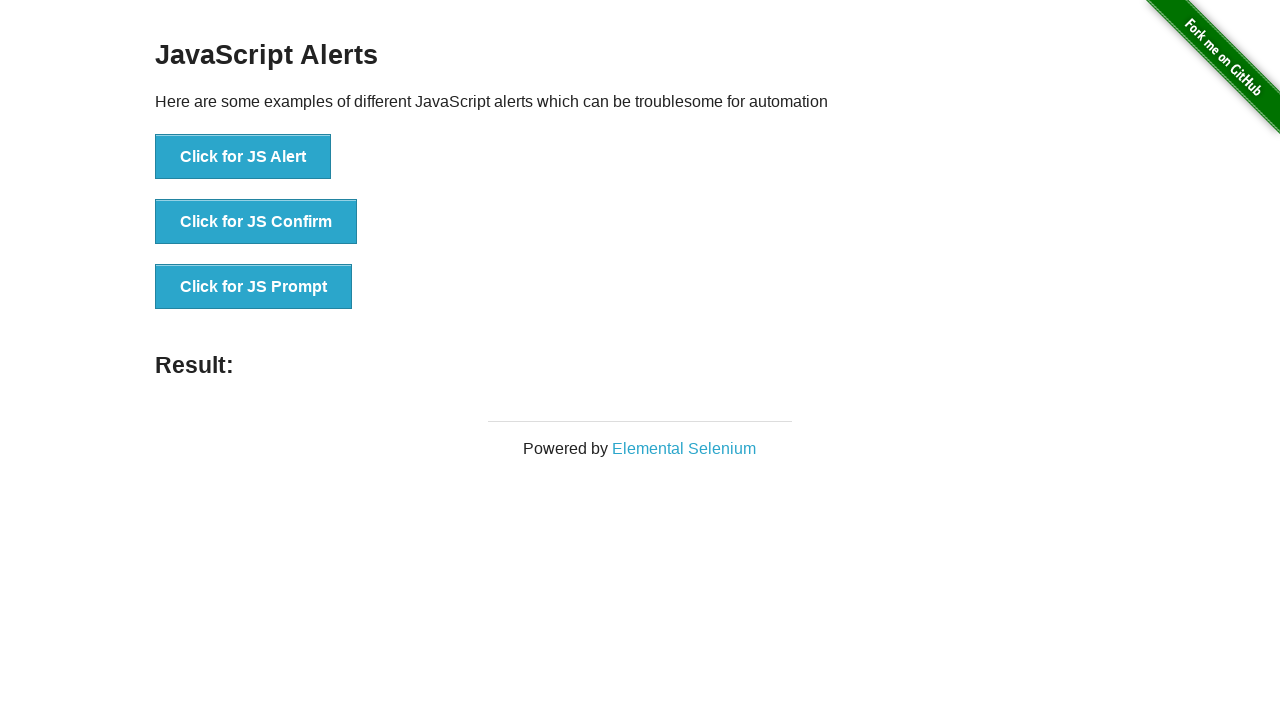

Set up dialog handler to accept prompt with text 'Surendra Assessment'
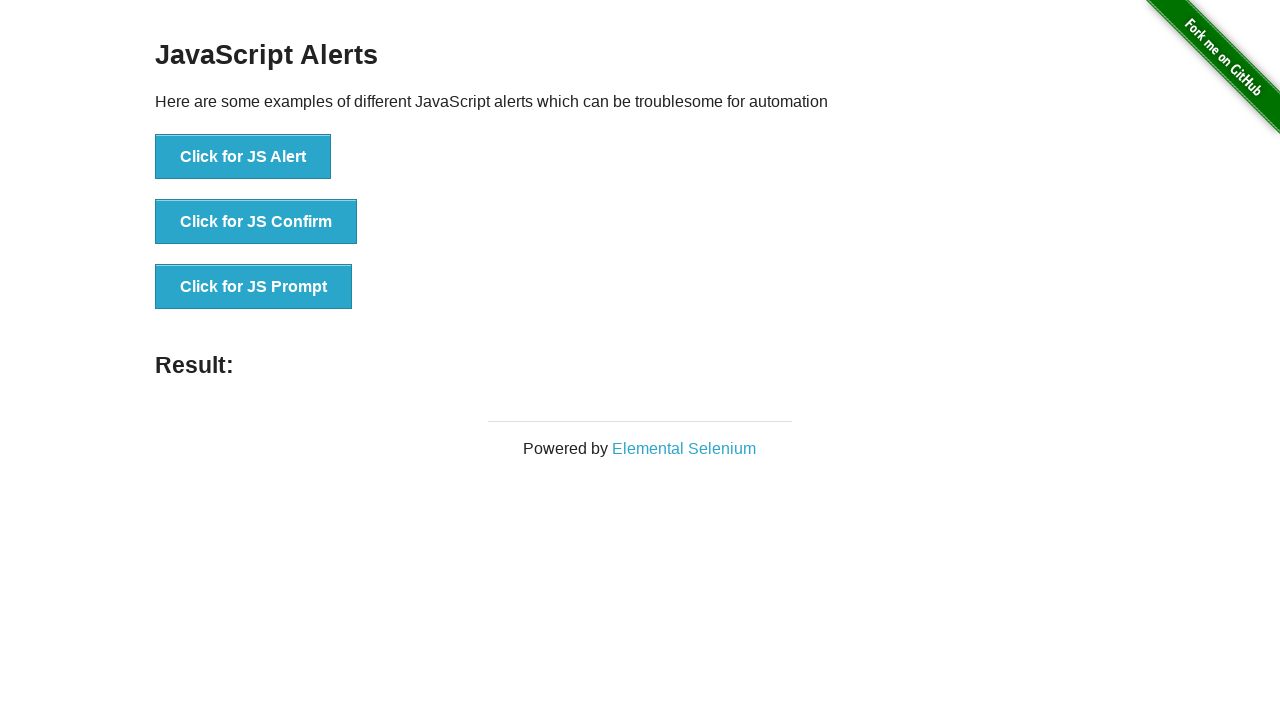

Clicked 'Click for JS Prompt' button to trigger JavaScript prompt dialog at (254, 287) on xpath=//*[@id='content']/div/ul/li[3]/button
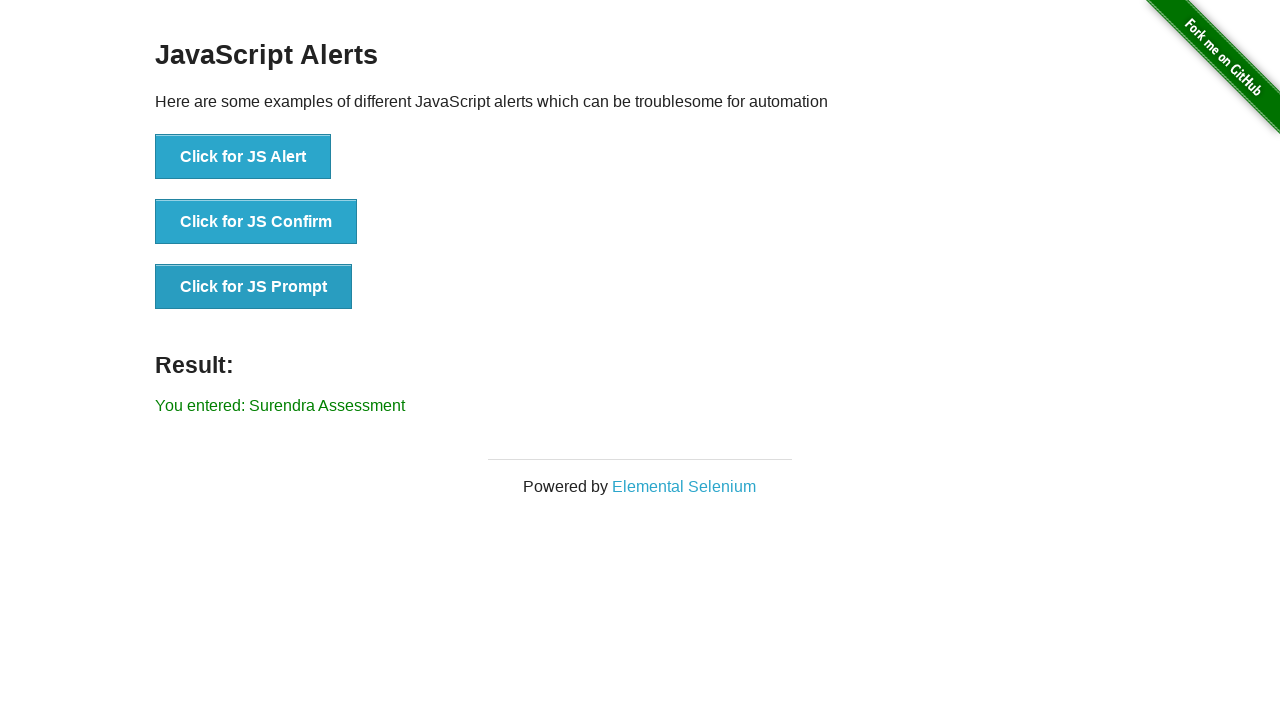

Result element appeared after prompt was accepted
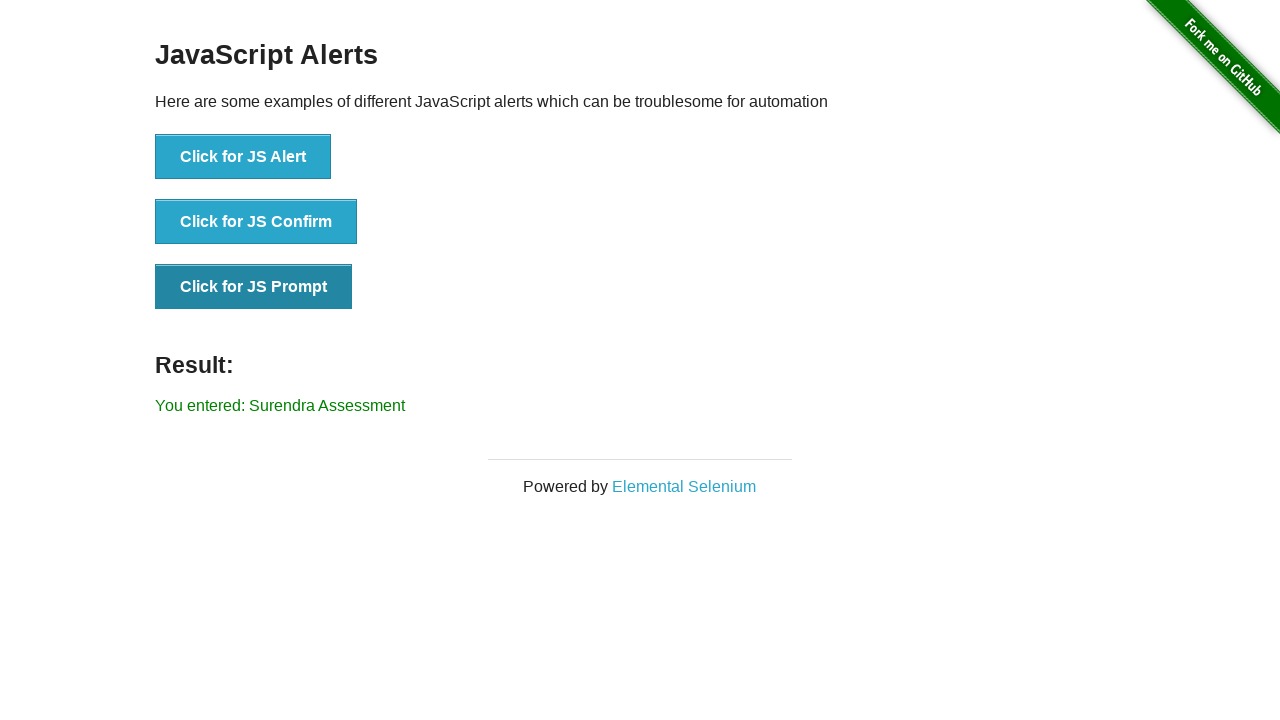

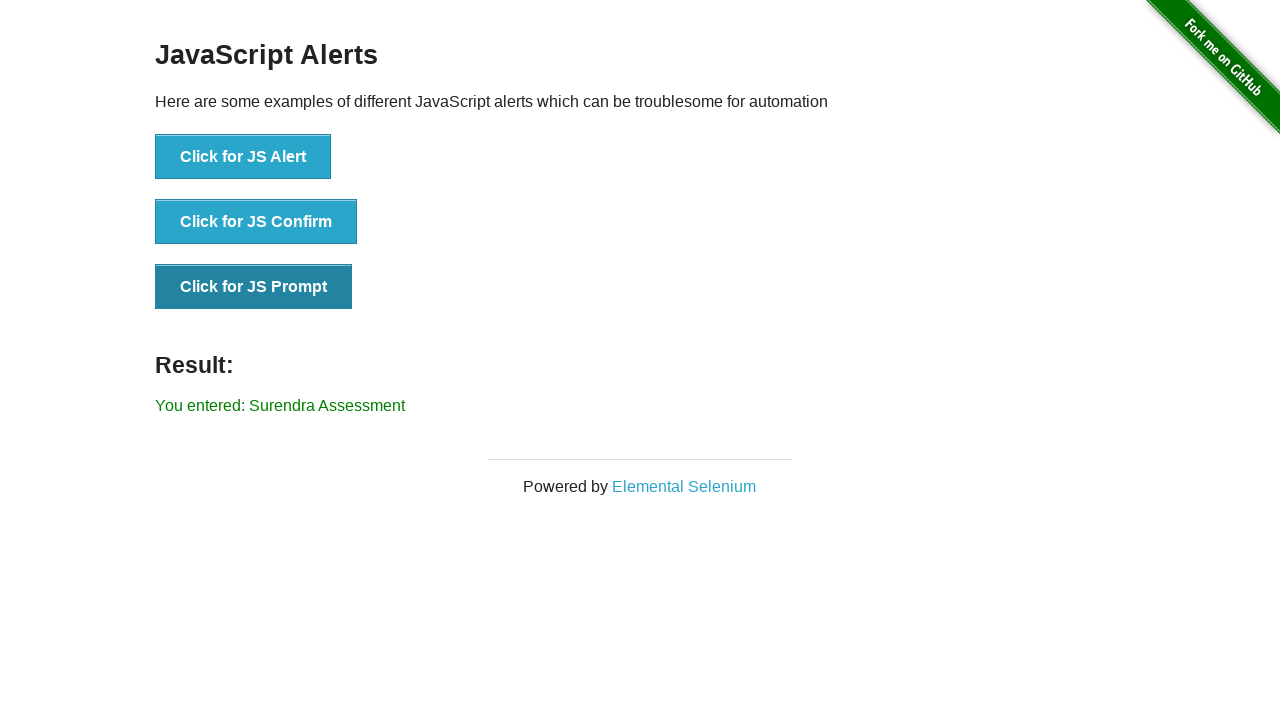